Tests the Elements text box form by filling in user name, email, and address fields then submitting

Starting URL: https://demoqa.com/

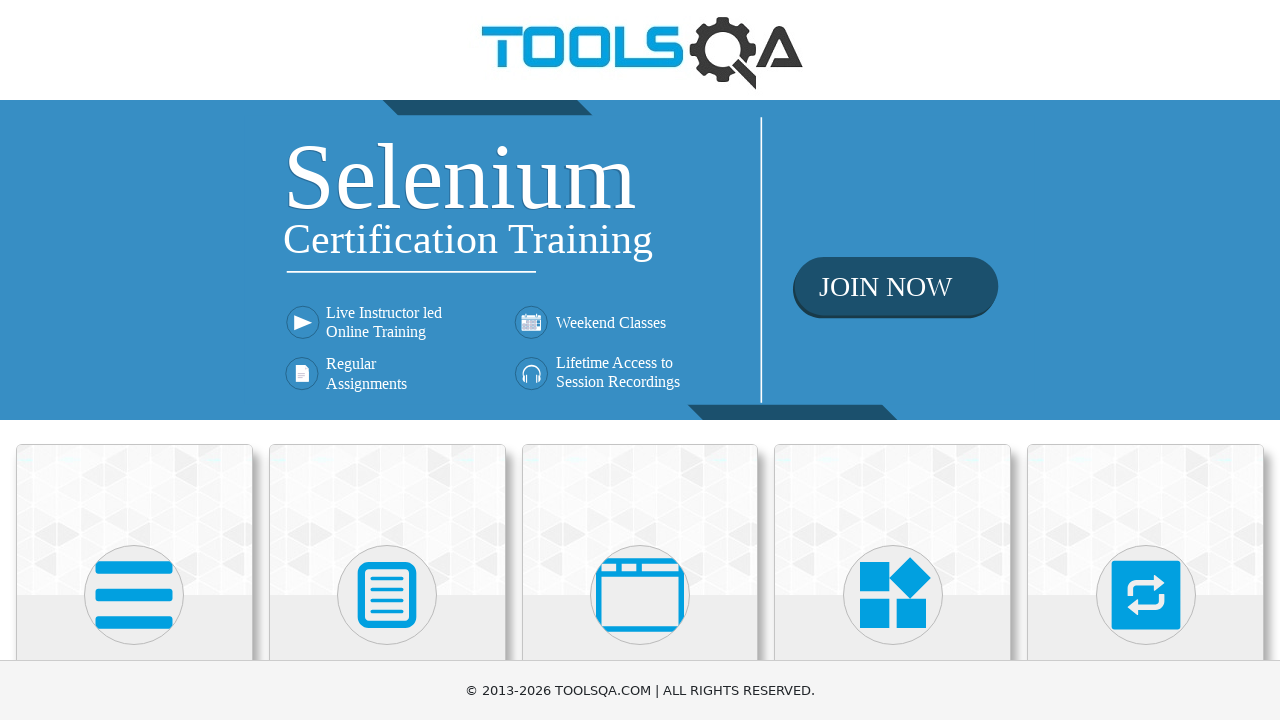

Navigated to DemoQA homepage
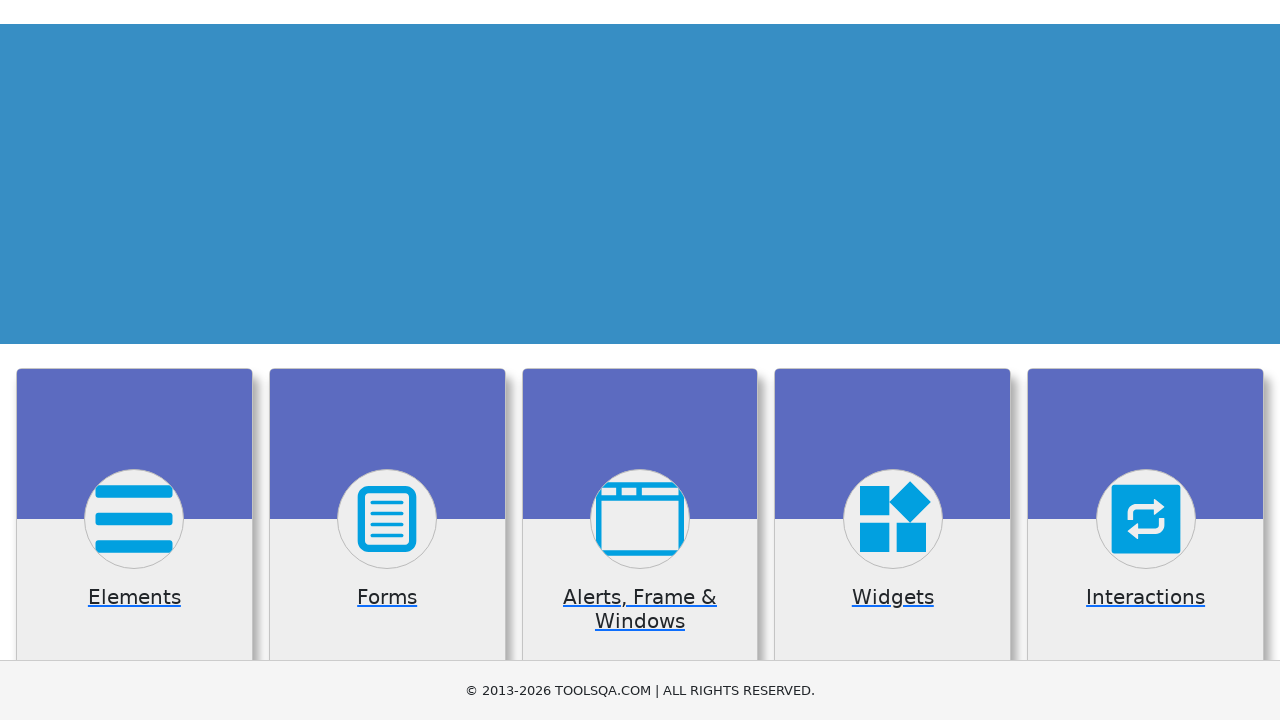

Clicked on Elements section at (134, 360) on xpath=//h5[text()='Elements']
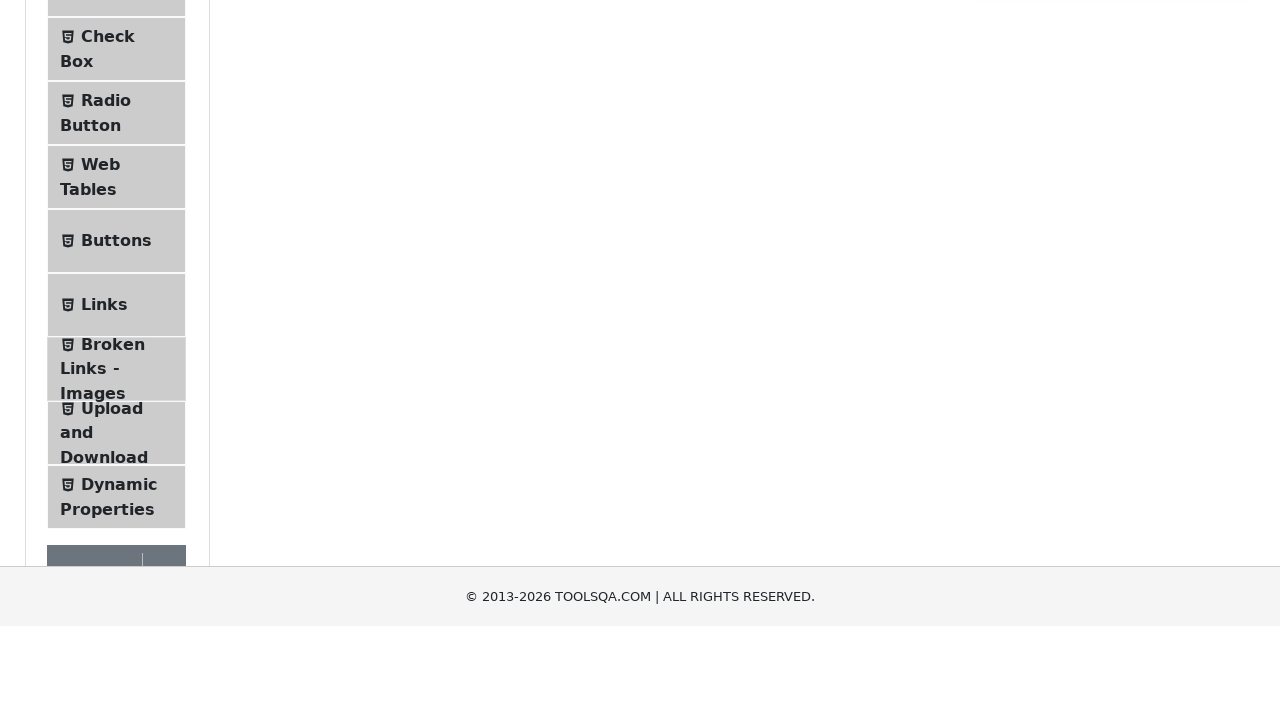

Clicked on Text Box menu item at (116, 261) on #item-0
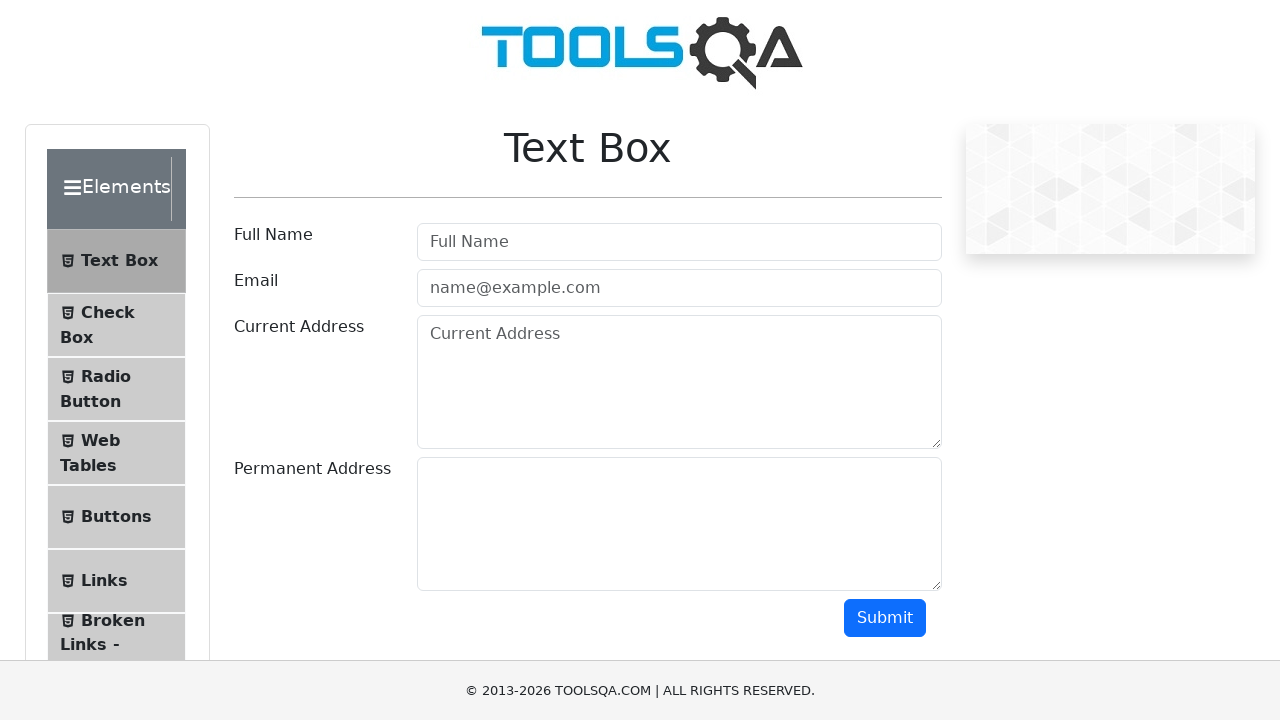

Filled in user name field with 'Maksim' on #userName
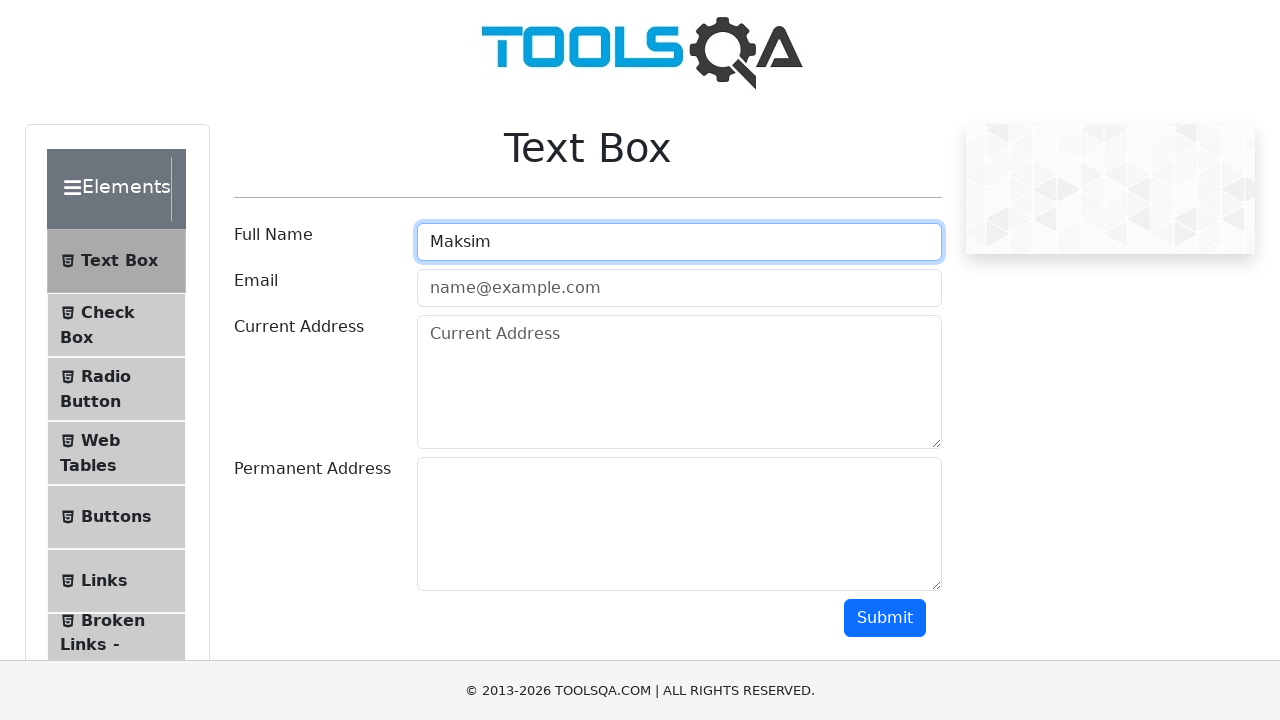

Filled in email field with 'test@test.com' on #userEmail
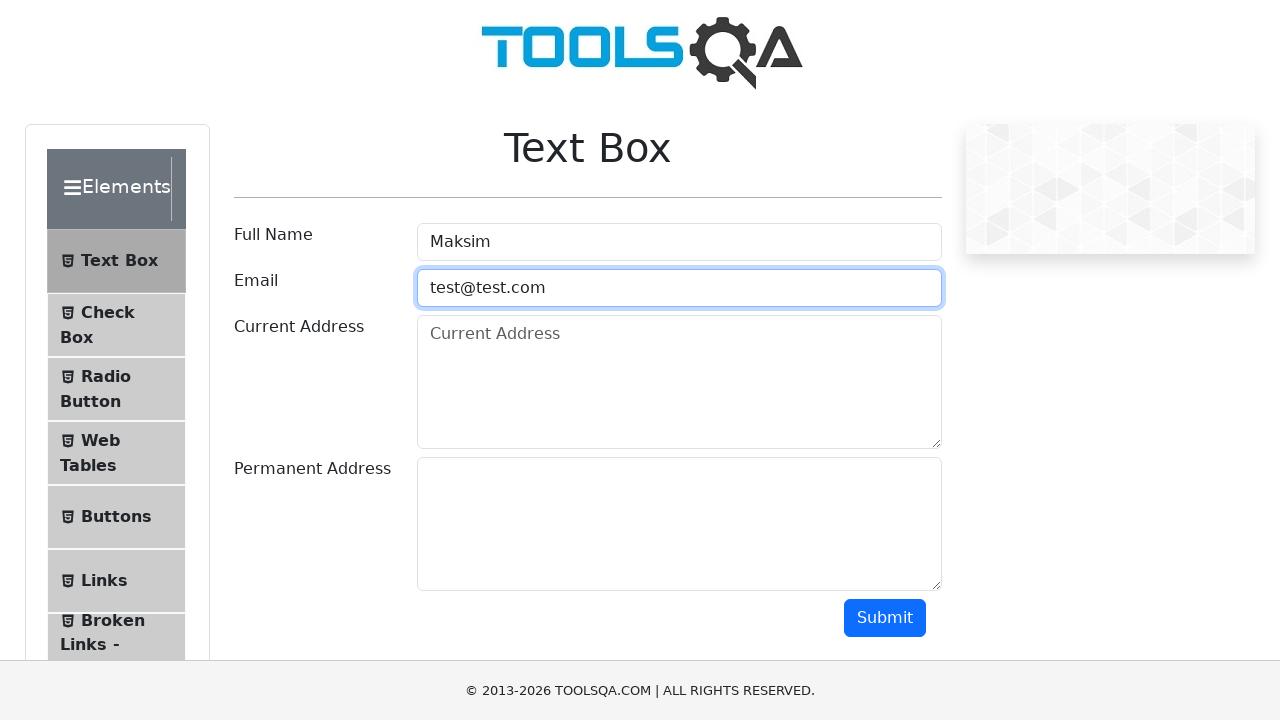

Filled in address field with 'Sankt-Peterburg' on #currentAddress
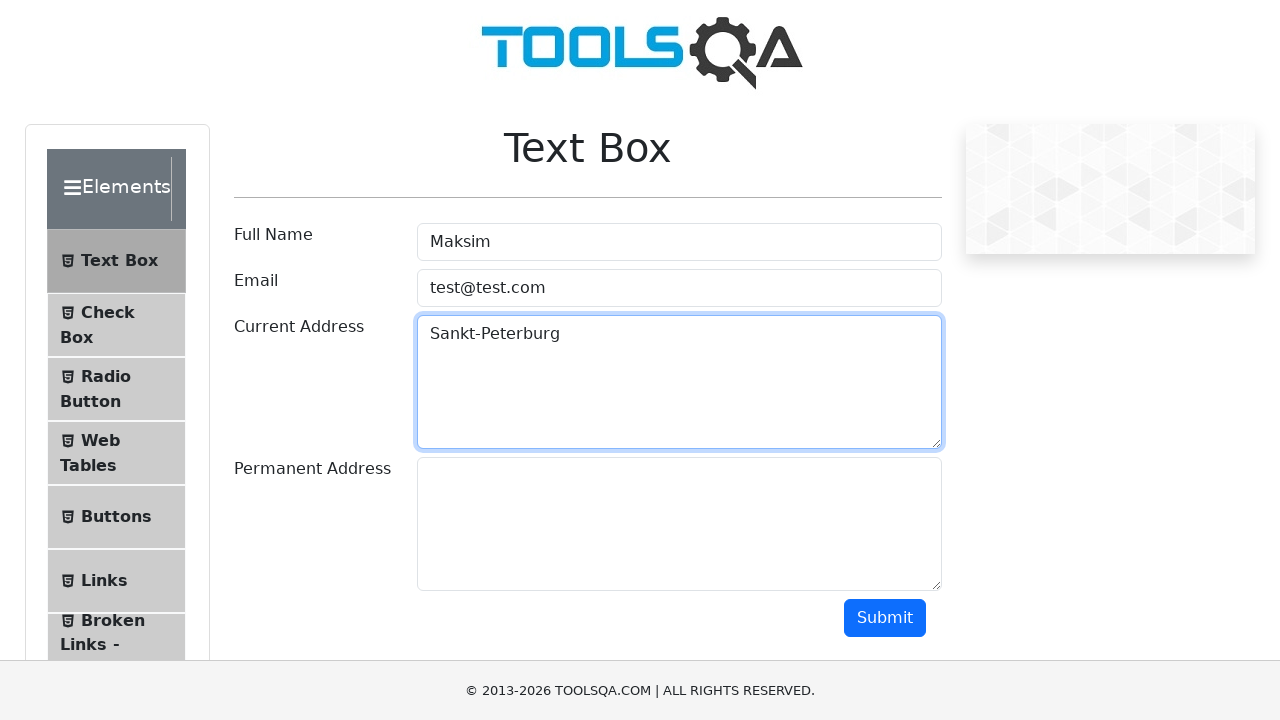

Clicked submit button to submit the form at (885, 618) on #submit
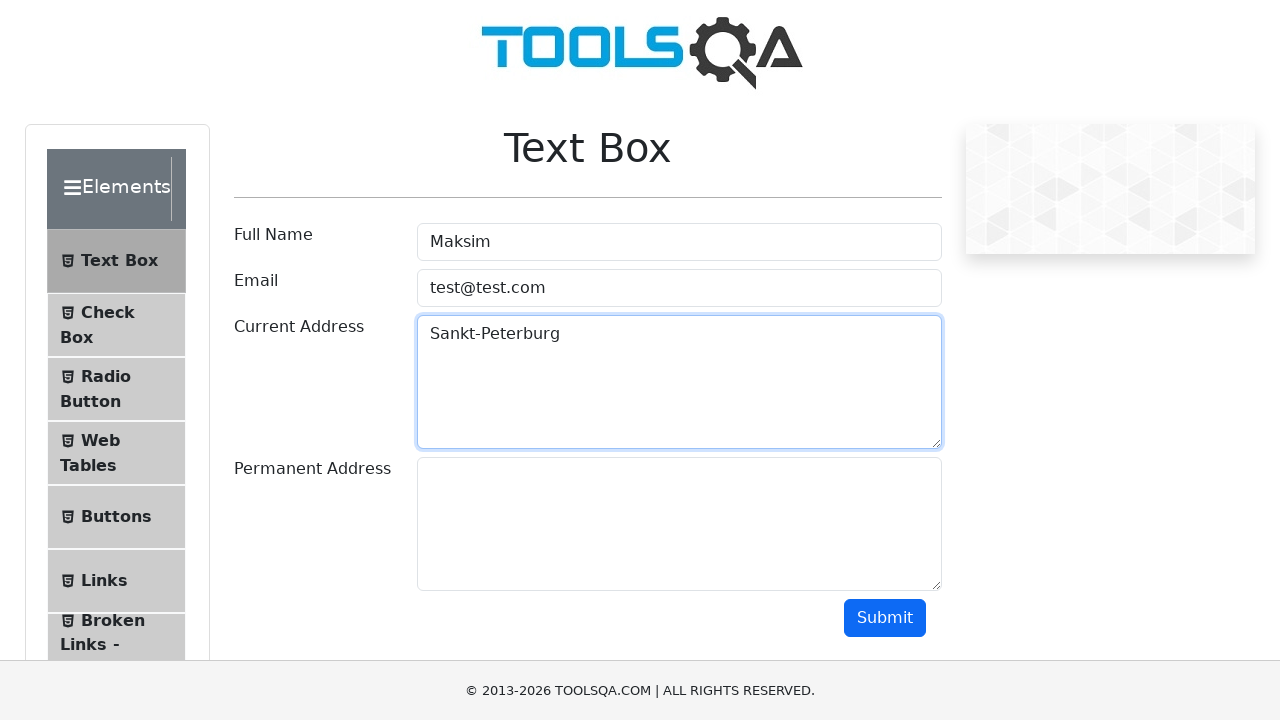

Form submission results loaded successfully
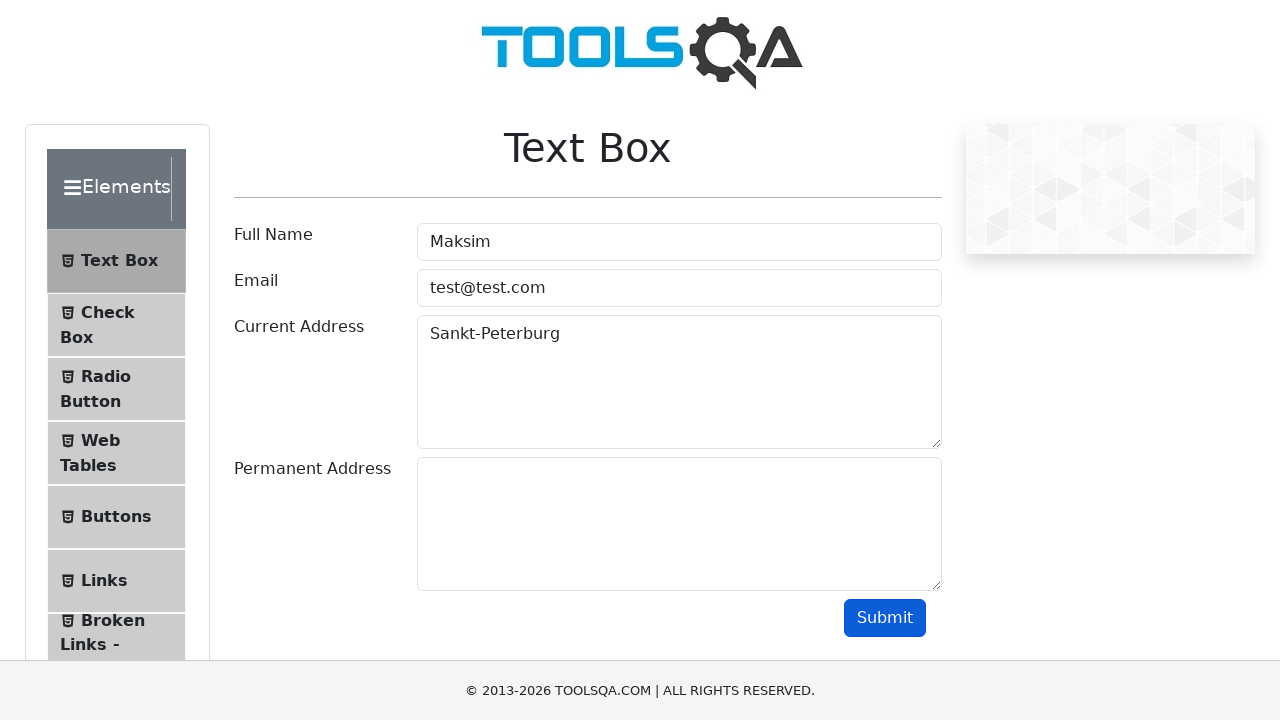

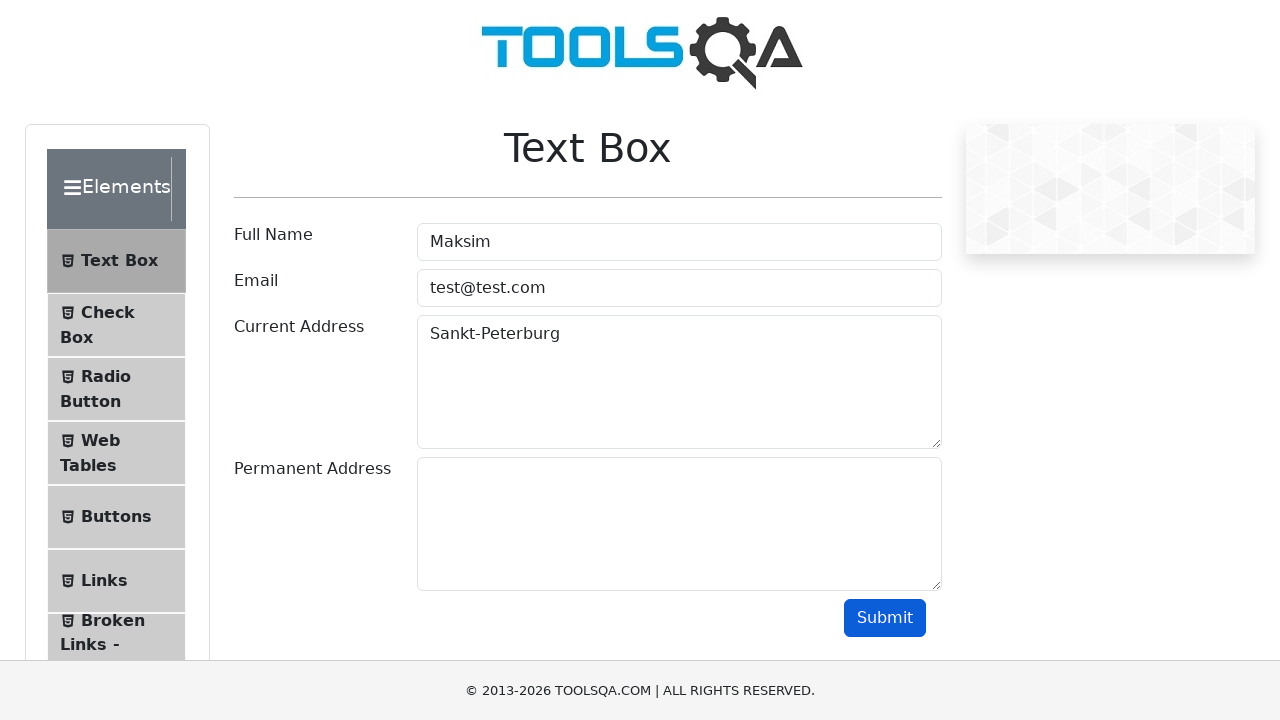